Tests clicking the JS Prompt button, dismissing the prompt without entering text, and verifying the result shows "You entered: null".

Starting URL: https://the-internet.herokuapp.com/javascript_alerts

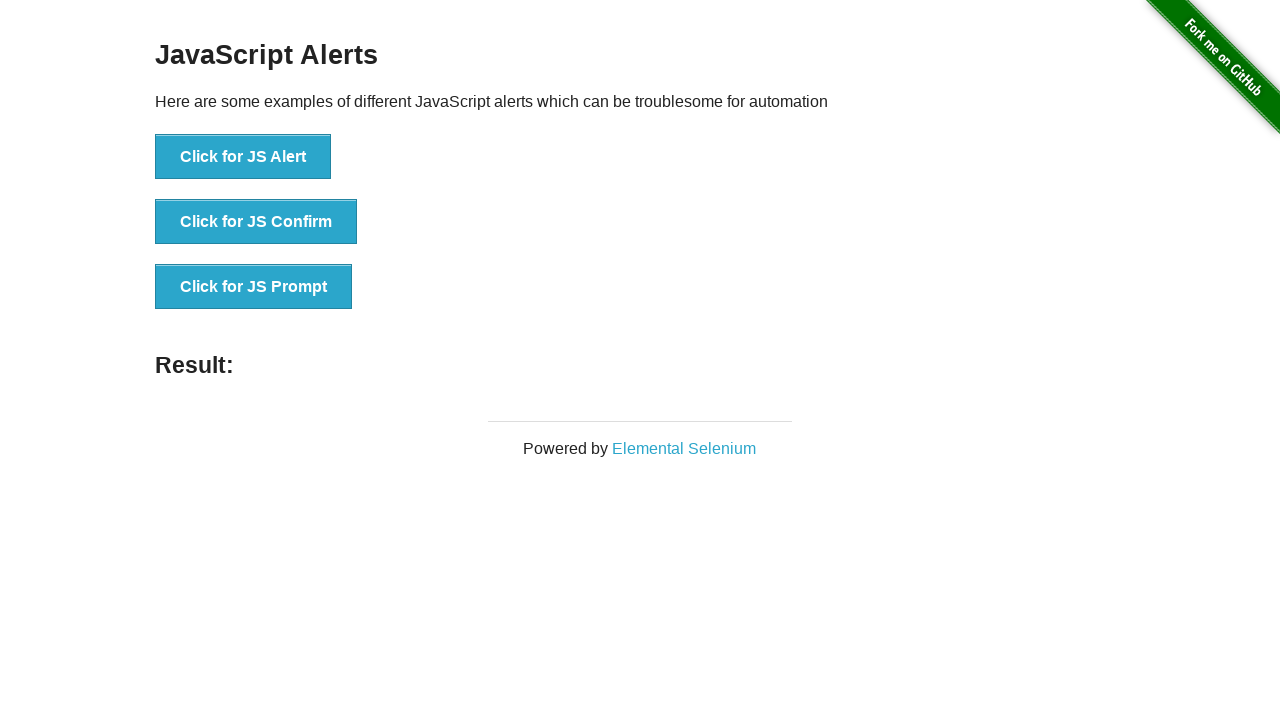

Set up dialog handler to dismiss the prompt
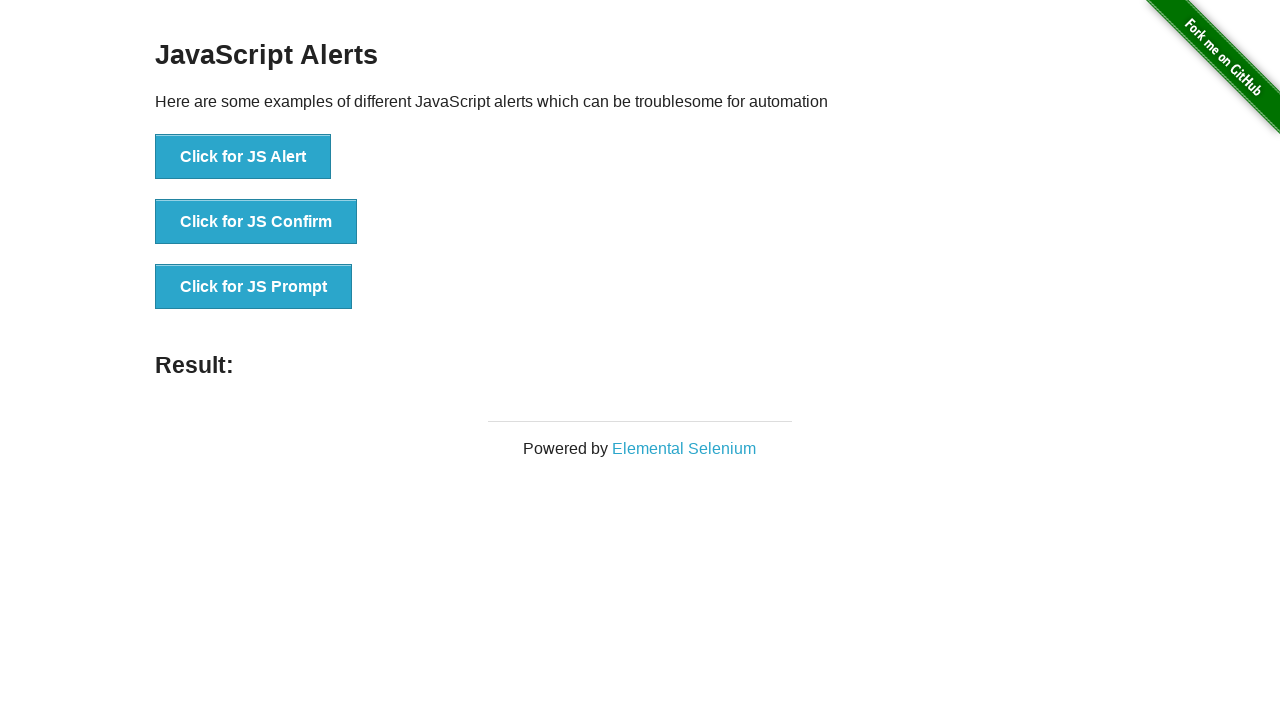

Clicked the JS Prompt button at (254, 287) on button[onclick*='jsPrompt']
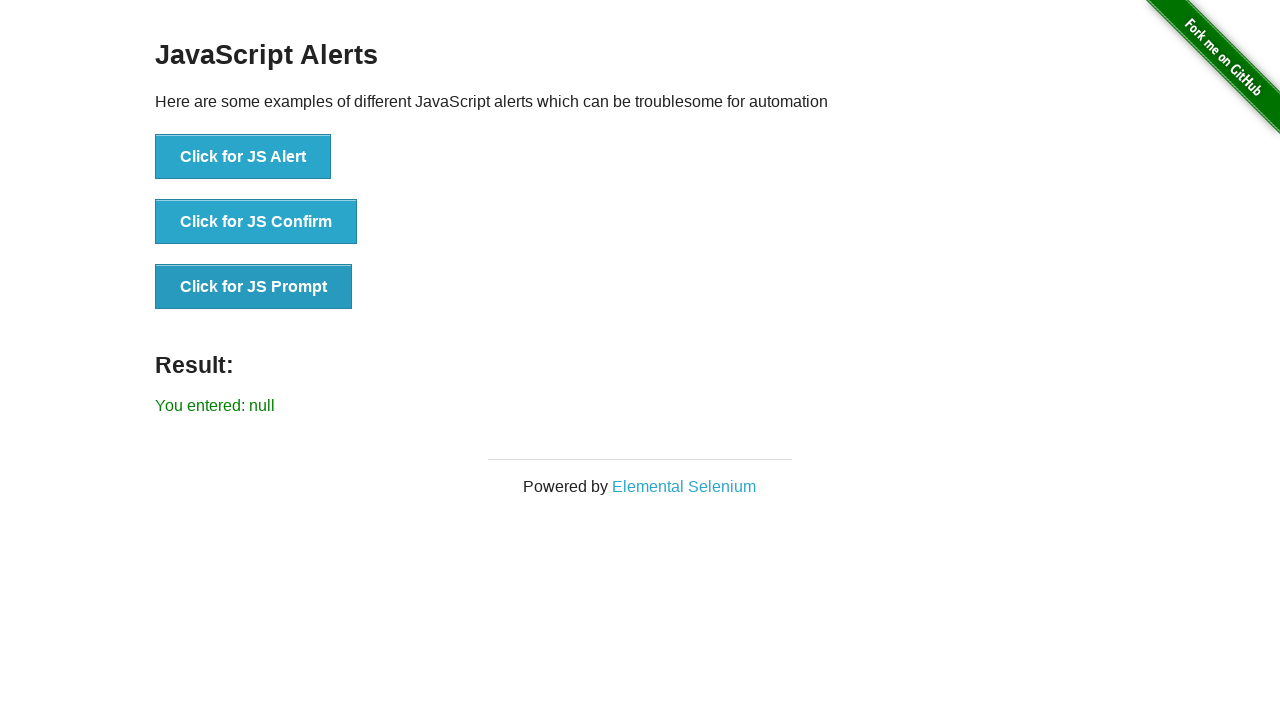

Result label updated after dismissing prompt without entering text
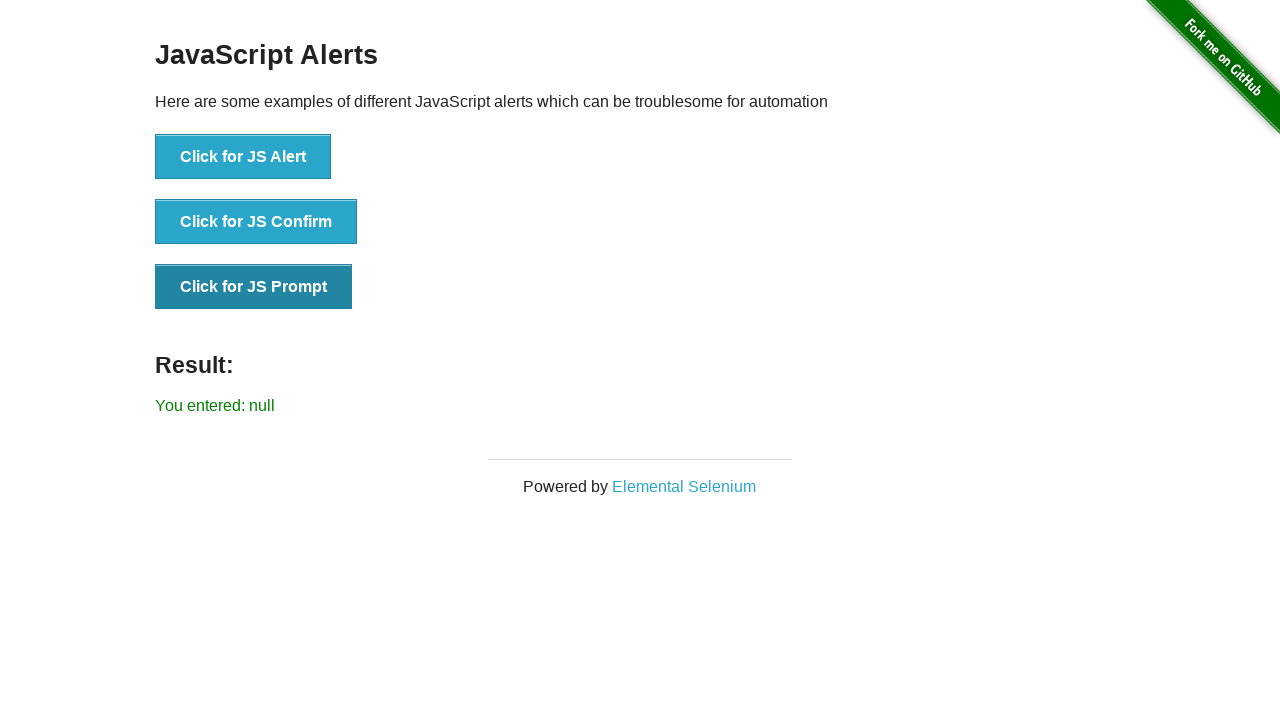

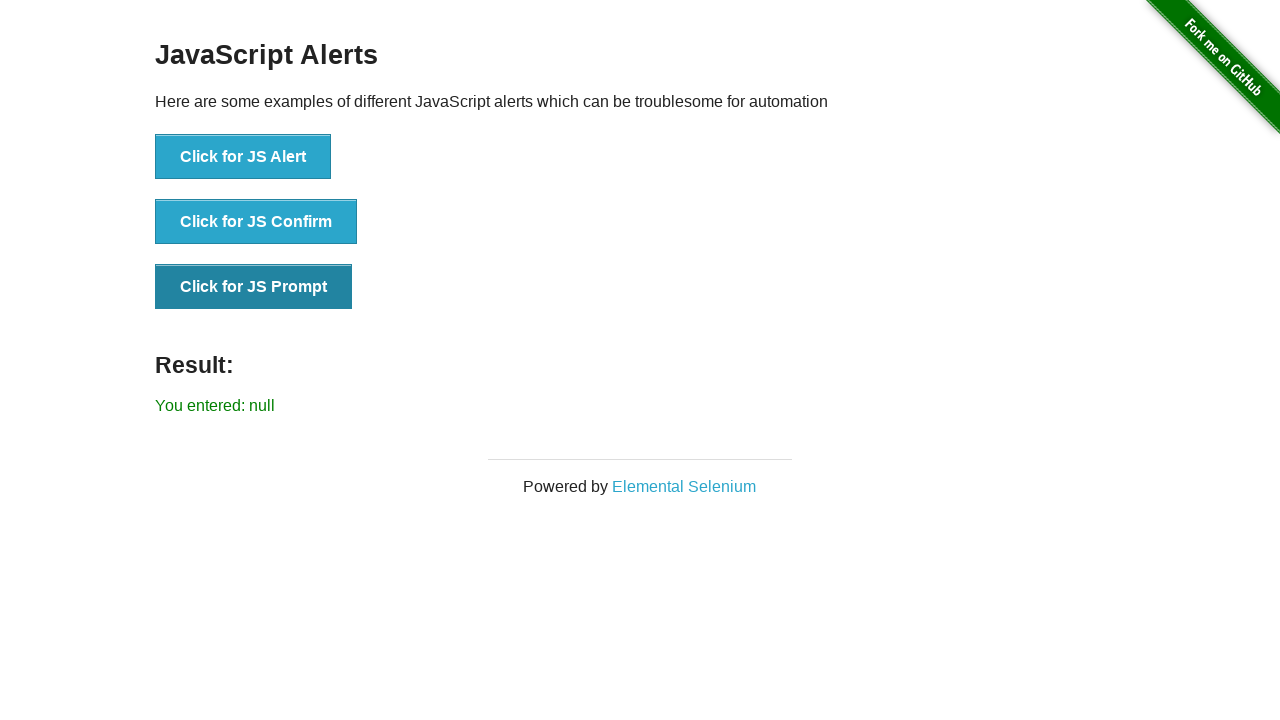